Automates solving a simple math captcha by reading the captcha text, extracting and adding two numbers, and entering the result into the input field.

Starting URL: https://www.jqueryscript.net/demo/Simple-Math-Captcha-Plugin-for-jQuery-ebcaptcha/demo/

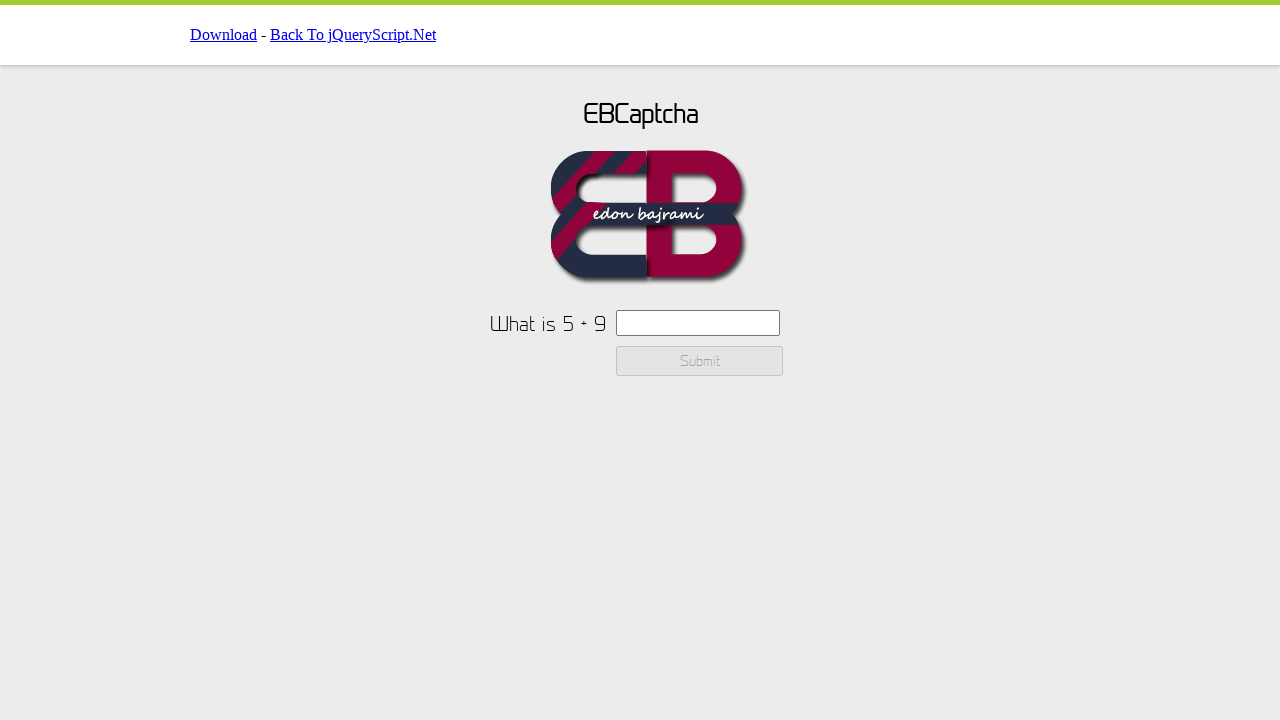

Waited for captcha text to be visible
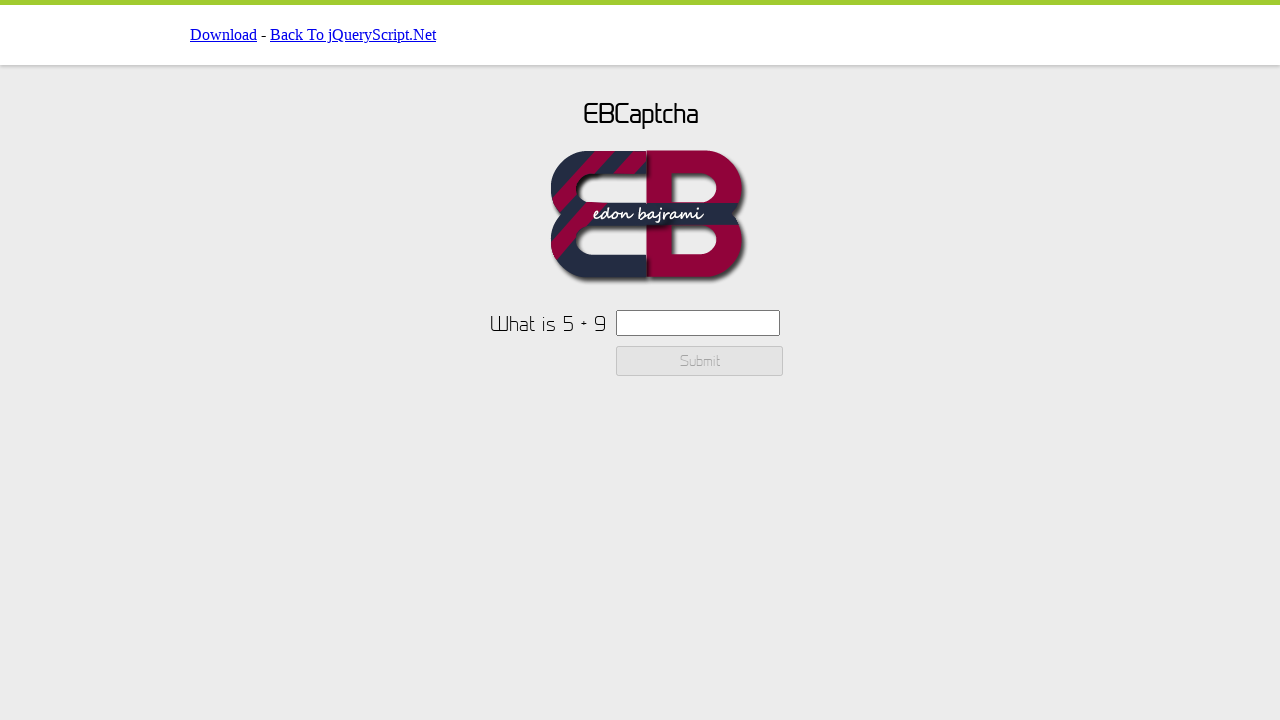

Retrieved captcha text: 'What is 5 + 9'
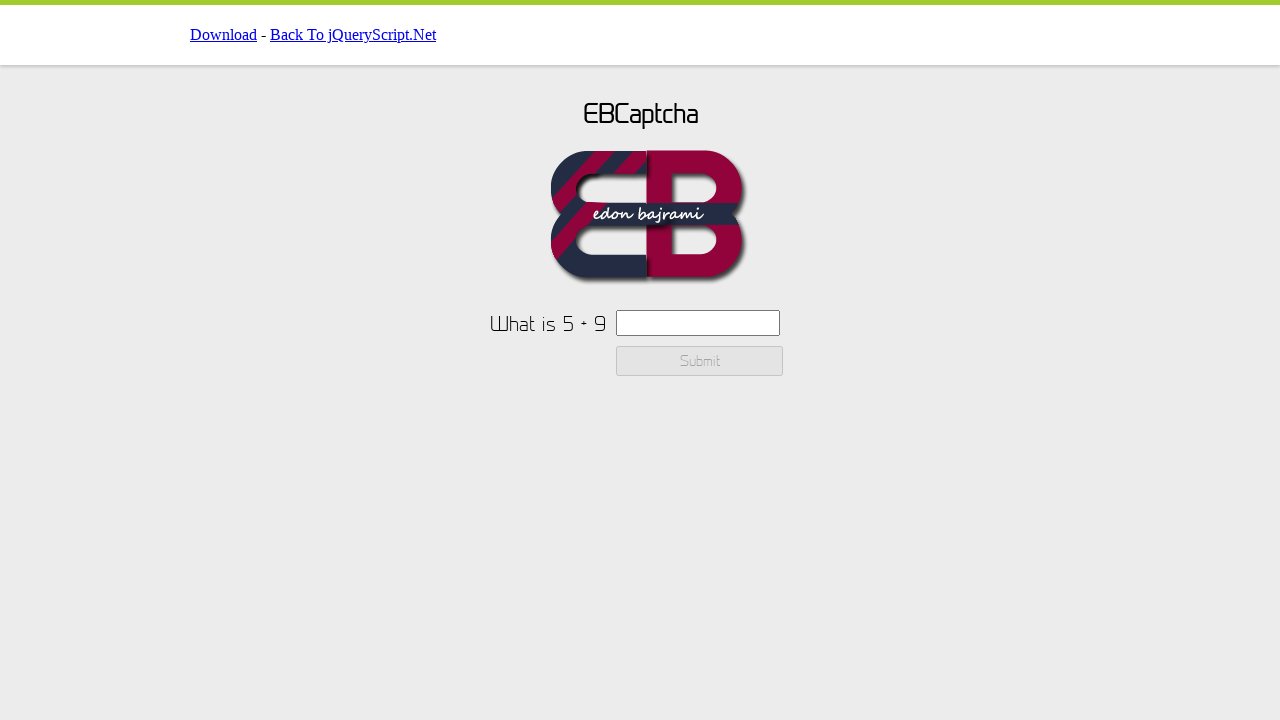

Extracted numbers from captcha: 5 and 9
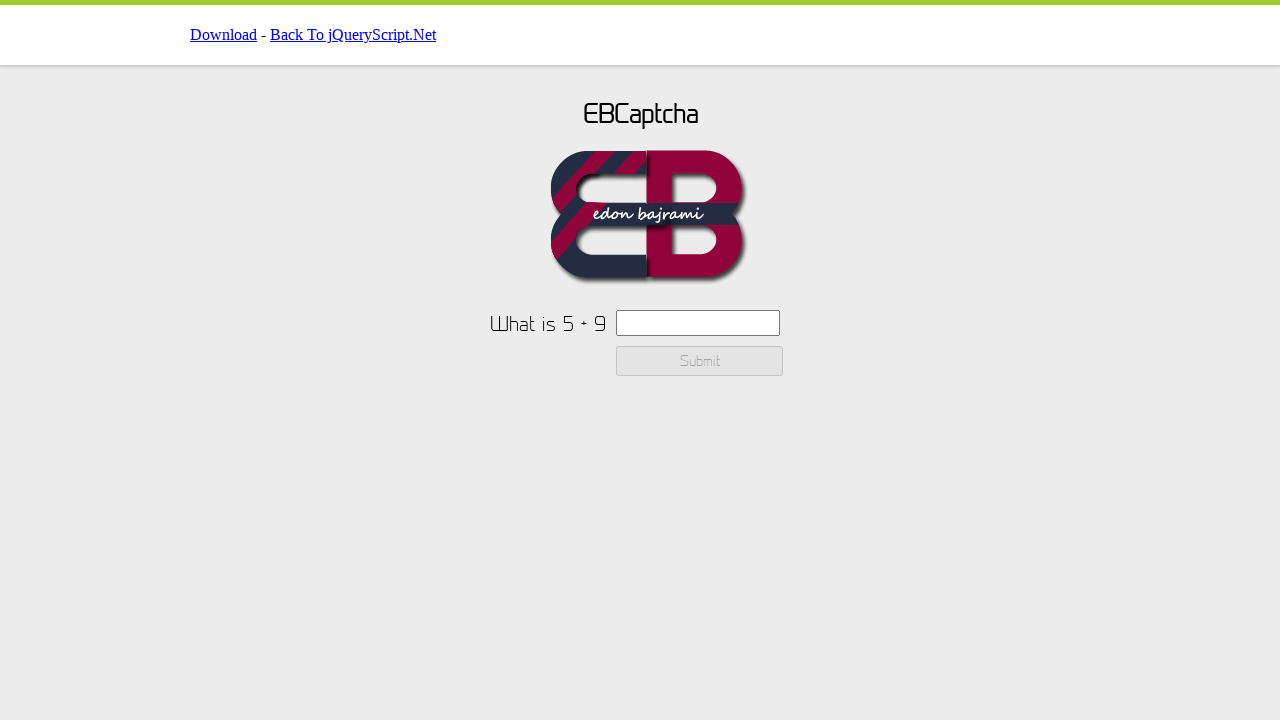

Calculated sum: 5 + 9 = 14
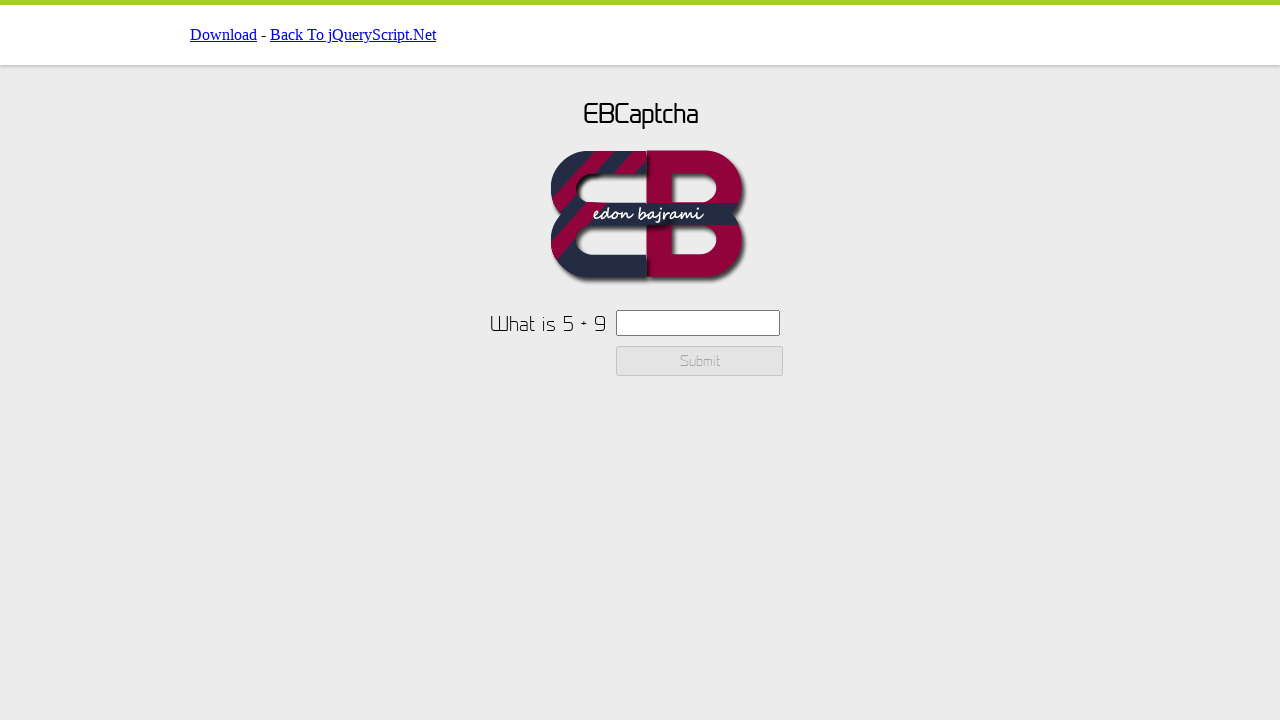

Entered result '14' into captcha input field on .textbox
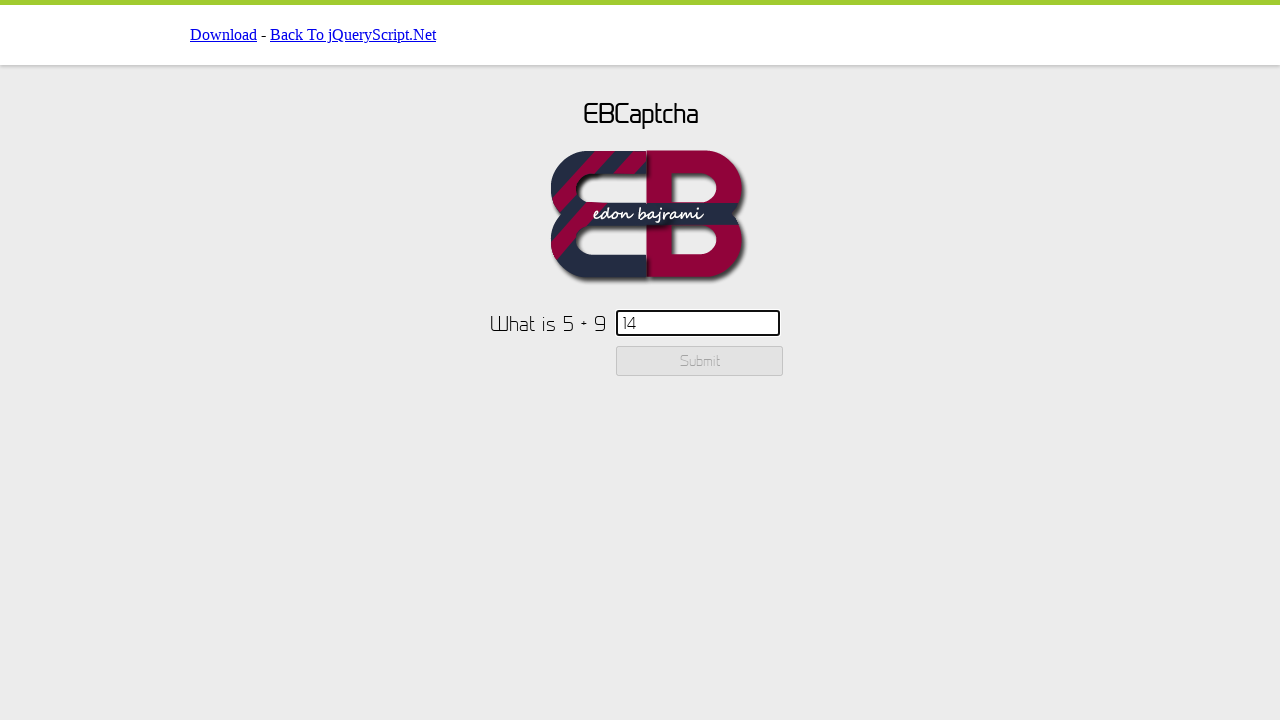

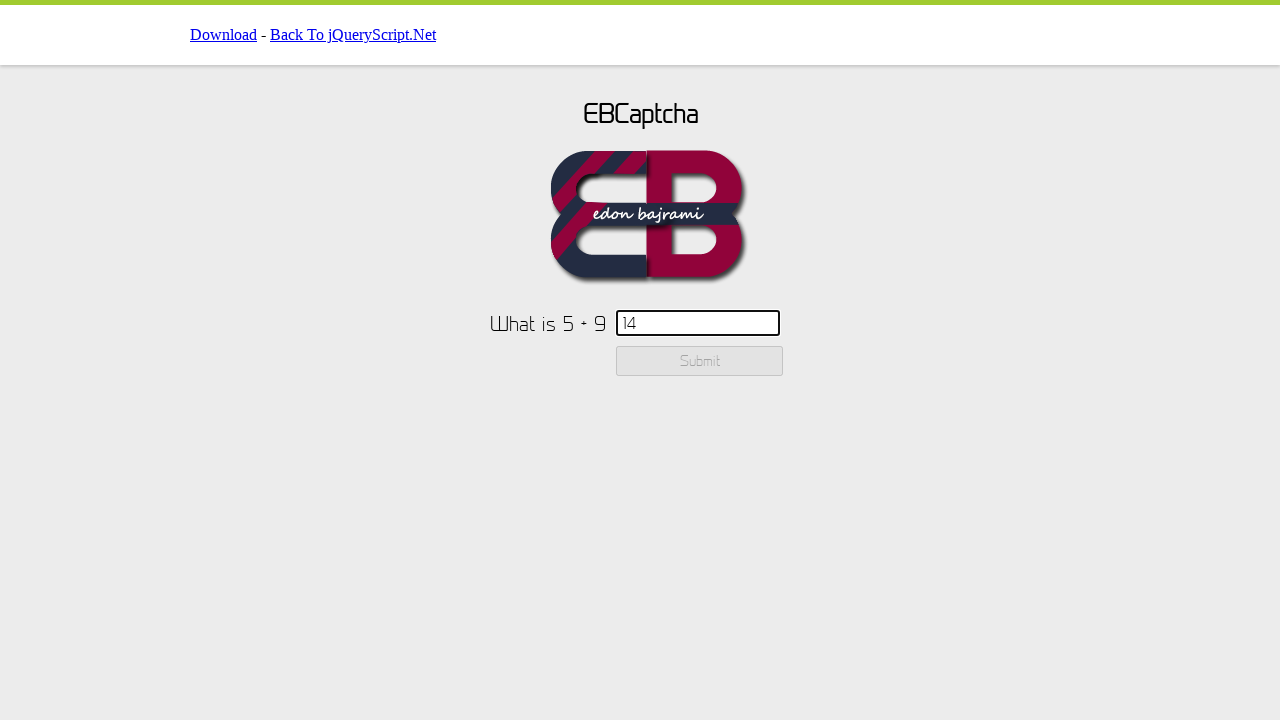